Tests deleting a task by clearing its text during edit at All filter.

Starting URL: https://todomvc4tasj.herokuapp.com/

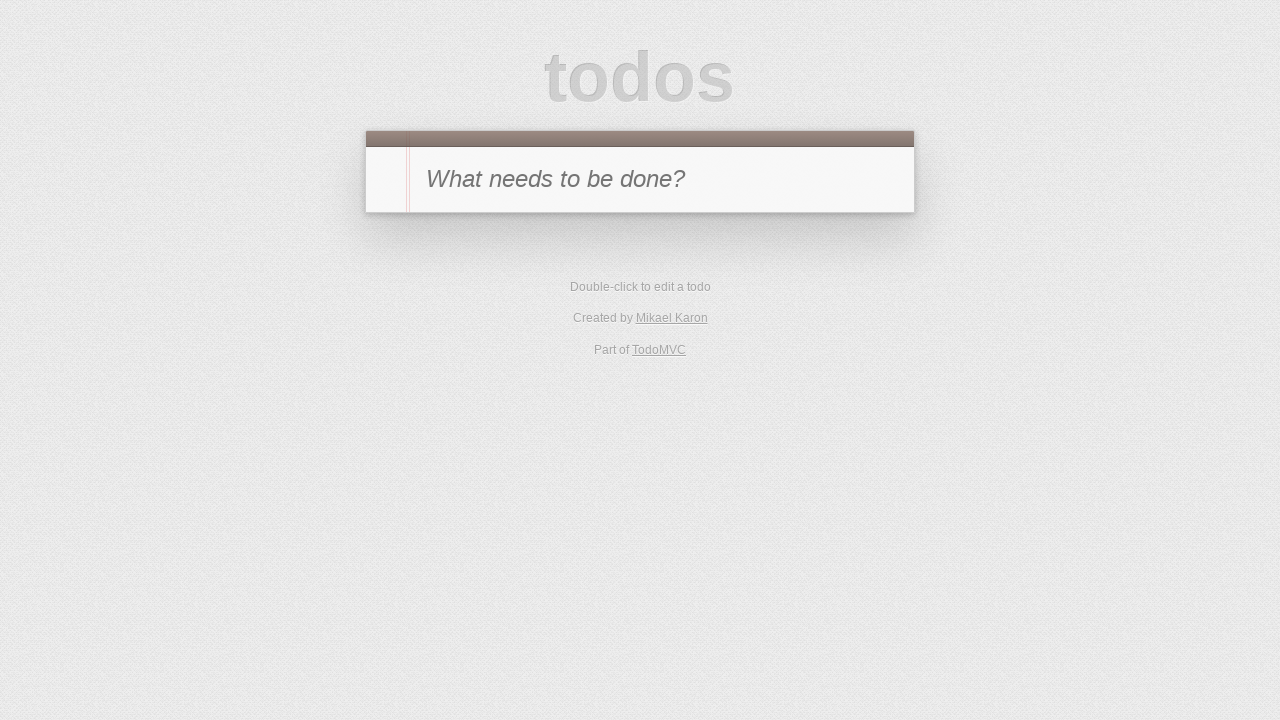

Set up localStorage with a single active task via evaluate
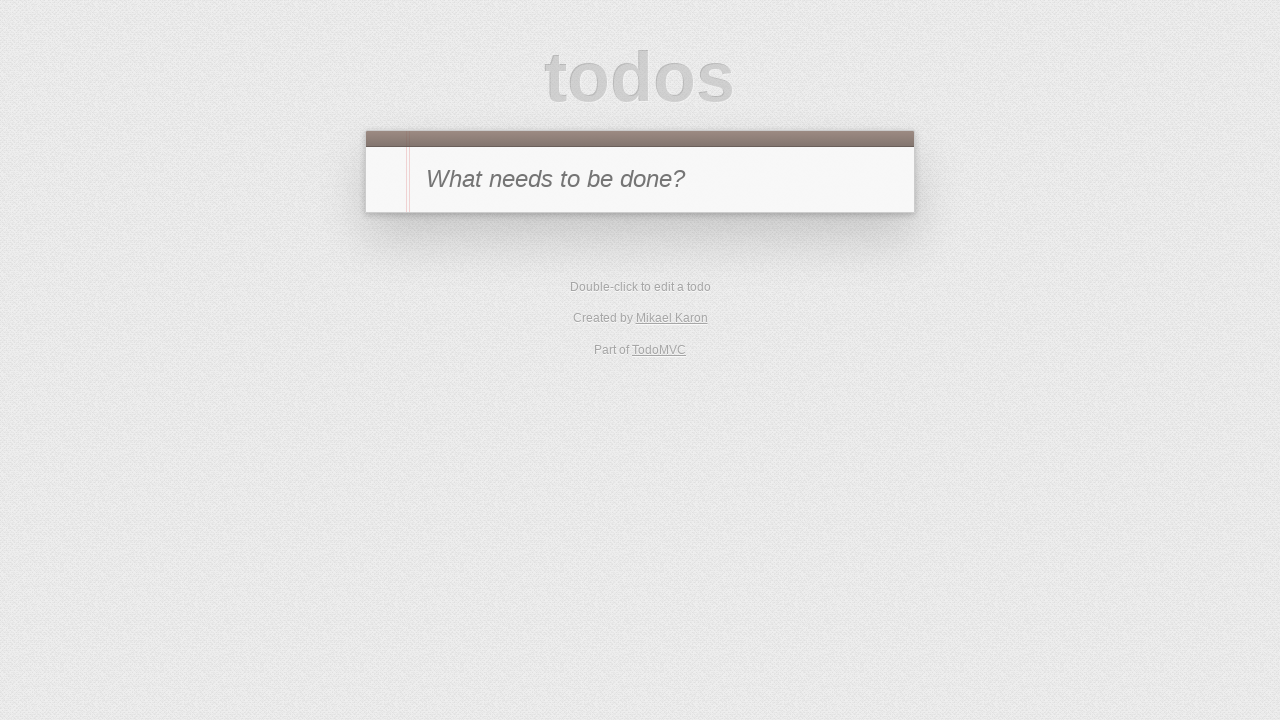

Reloaded page to load task from localStorage
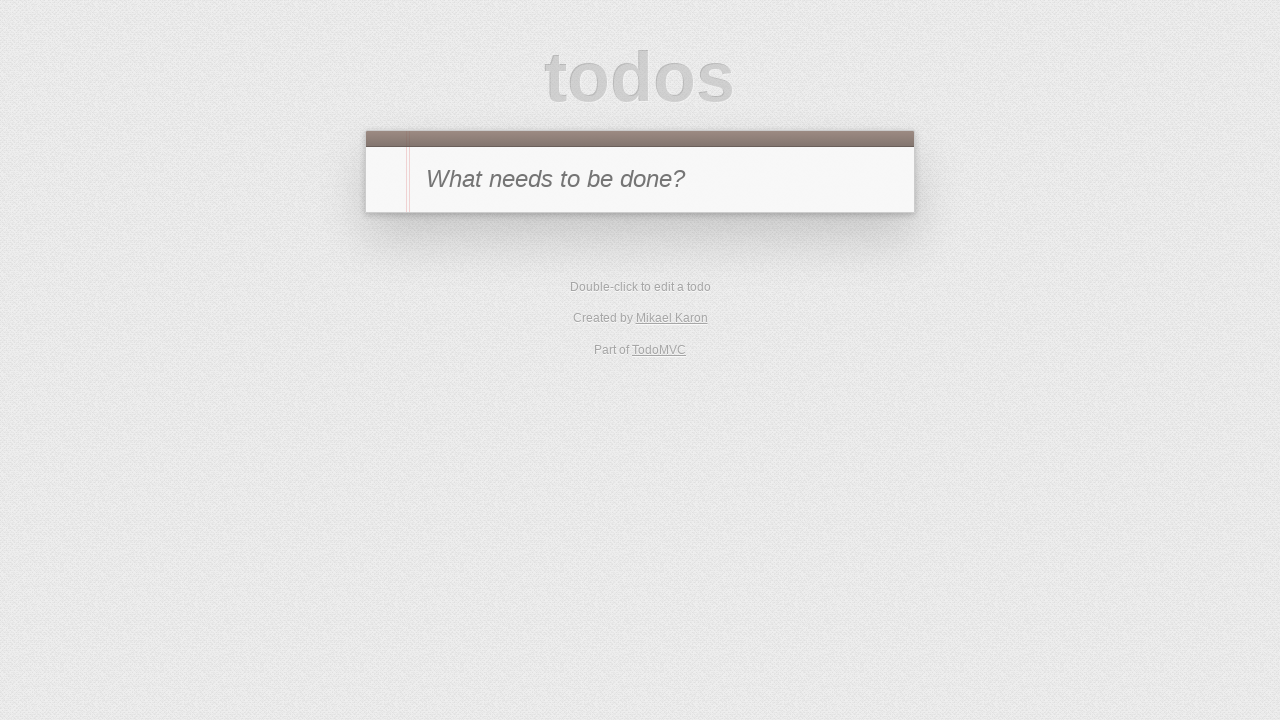

Double-clicked task item to enter edit mode at (640, 242) on #todo-list li:has-text('1')
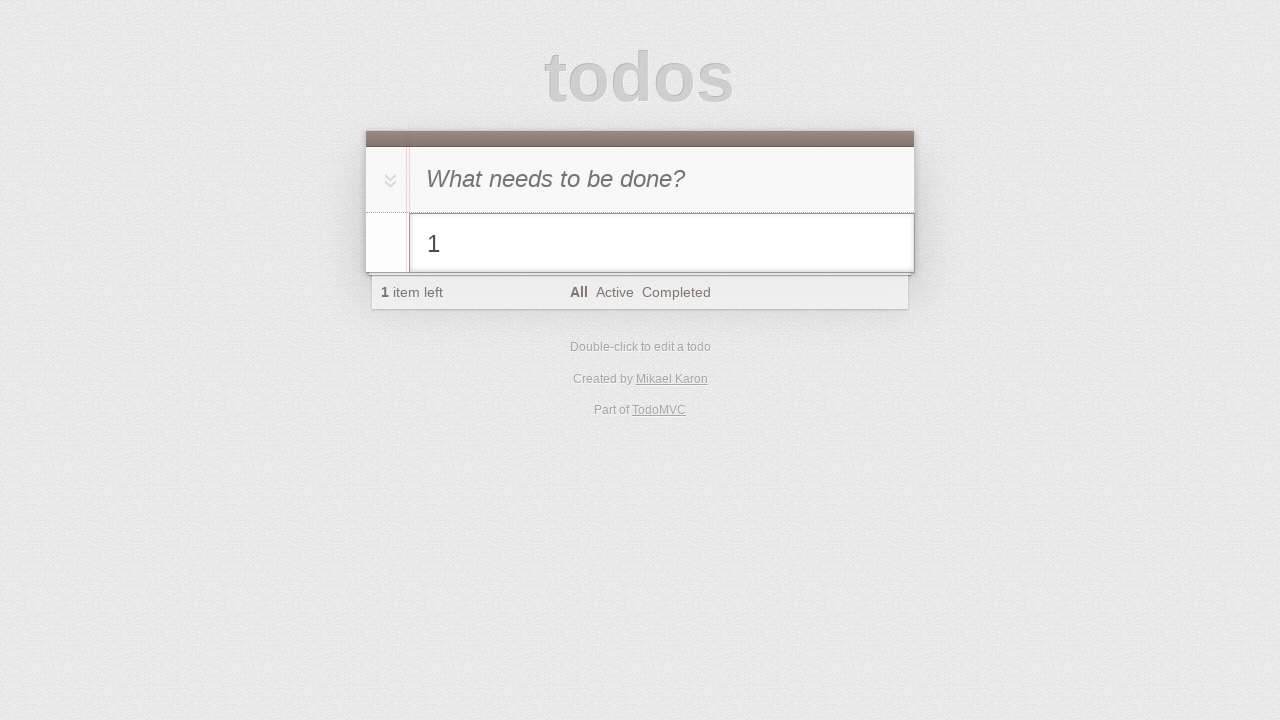

Cleared all text from the edit input field on #todo-list li.editing .edit
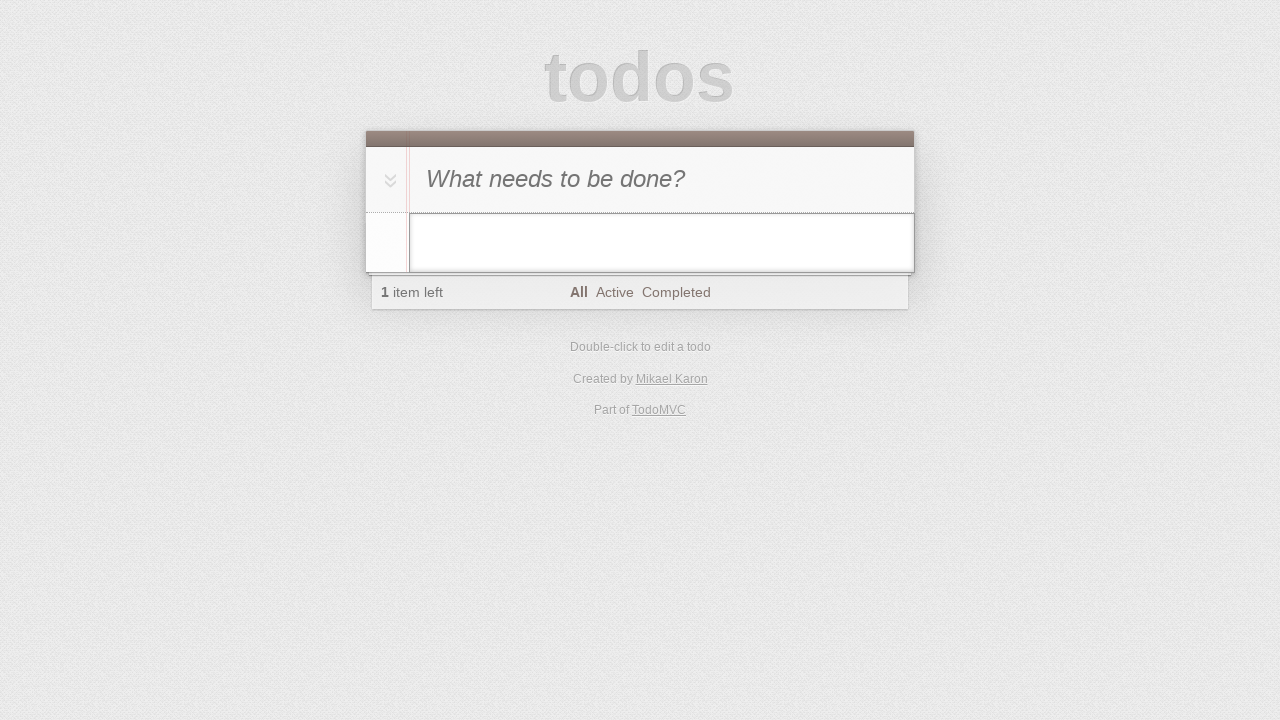

Pressed Enter to submit the empty text and delete the task on #todo-list li.editing .edit
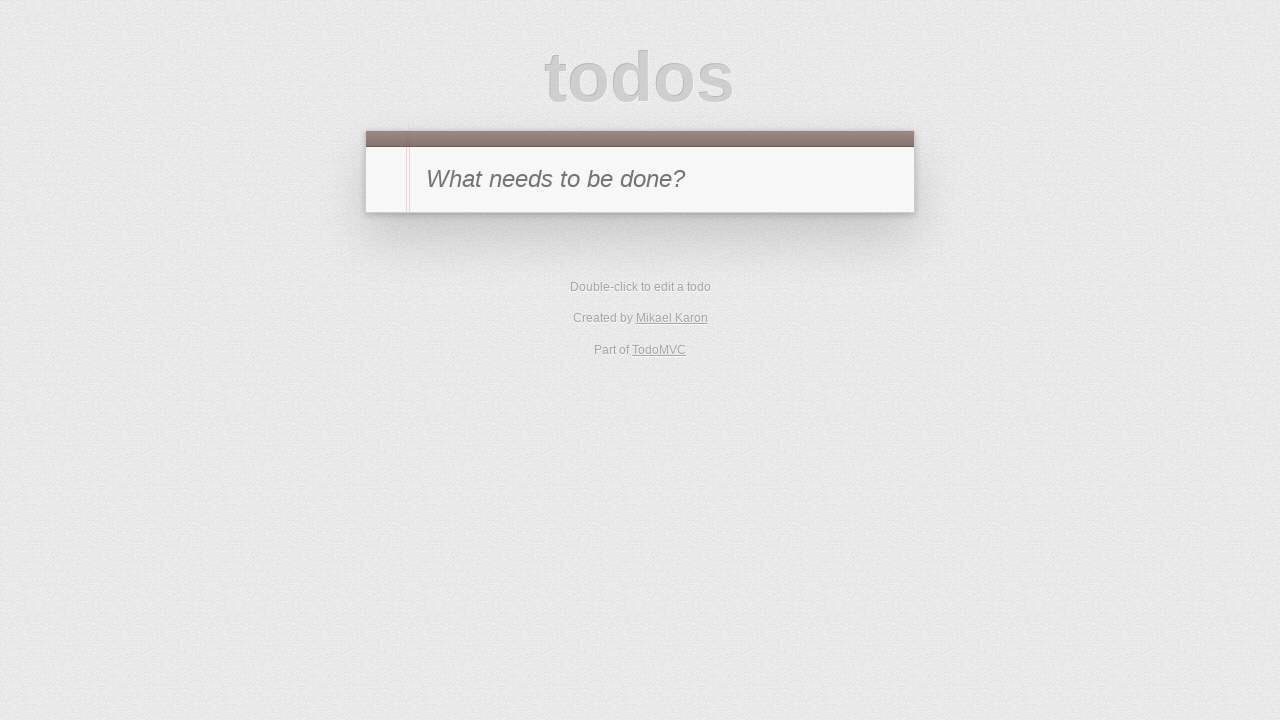

Verified that all tasks have been deleted and list is empty
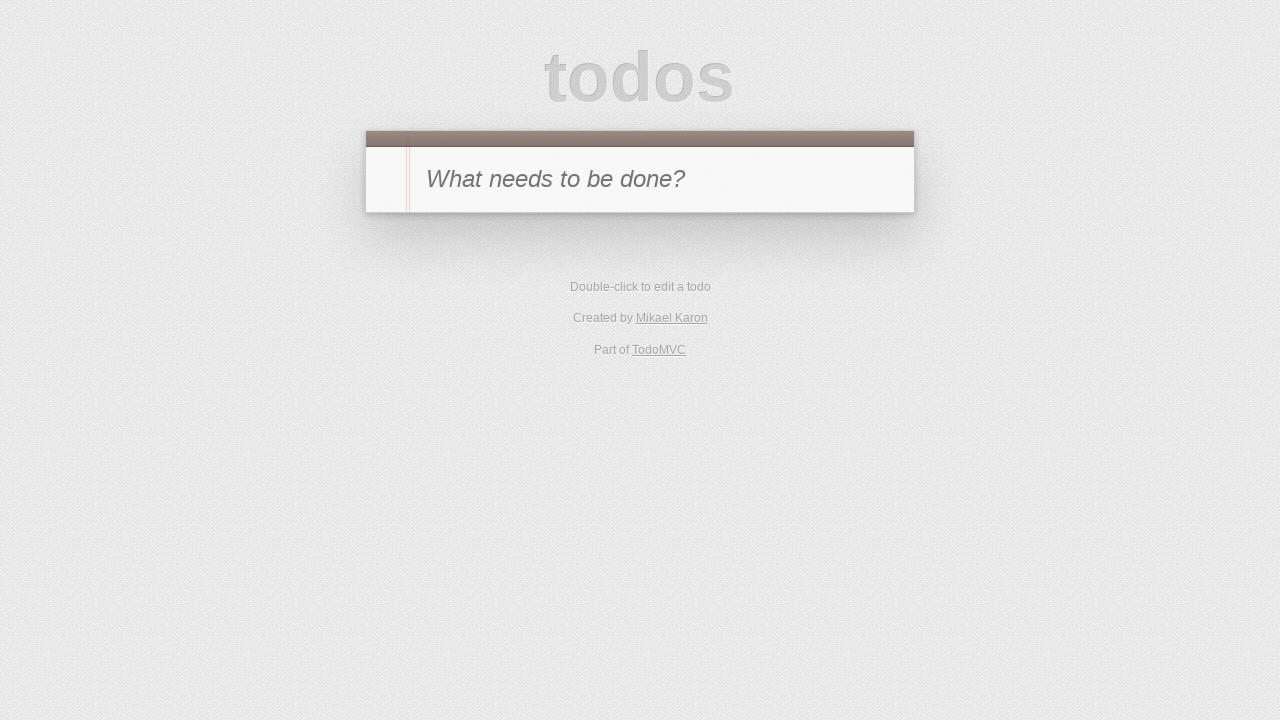

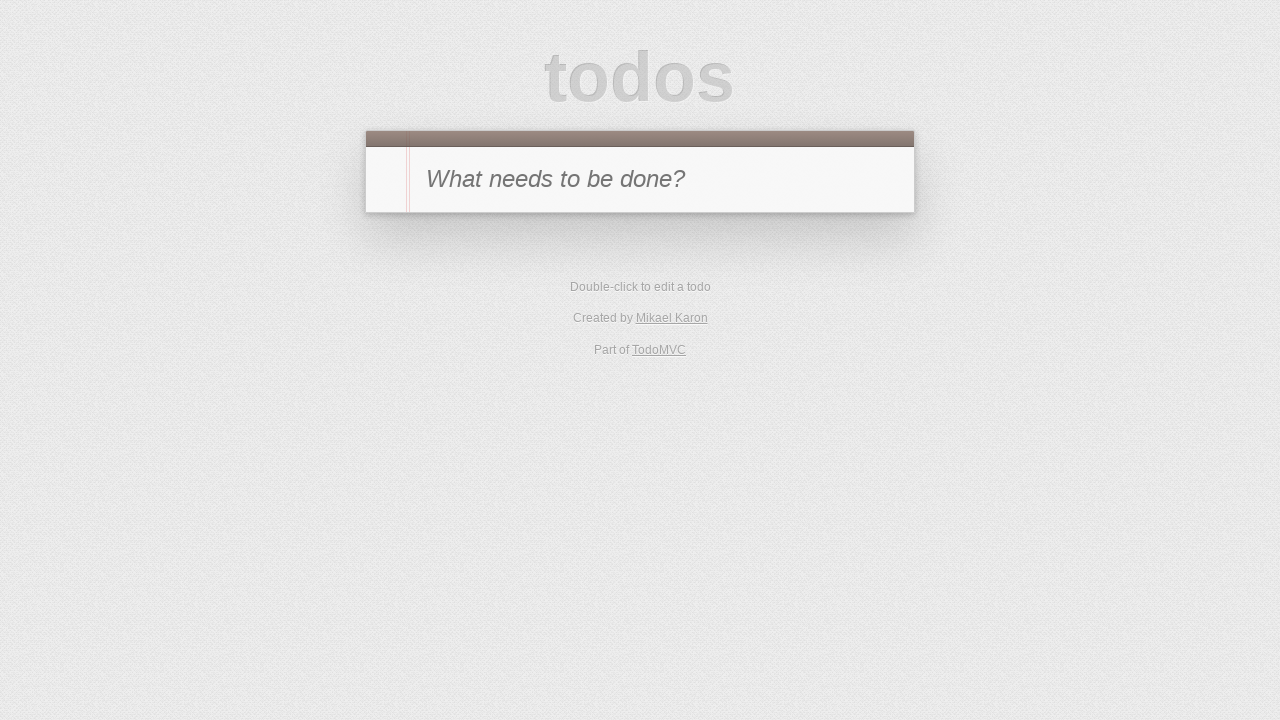